Verifies that the password input field can be located by its name attribute

Starting URL: https://selectorshub.com/xpath-practice-page/

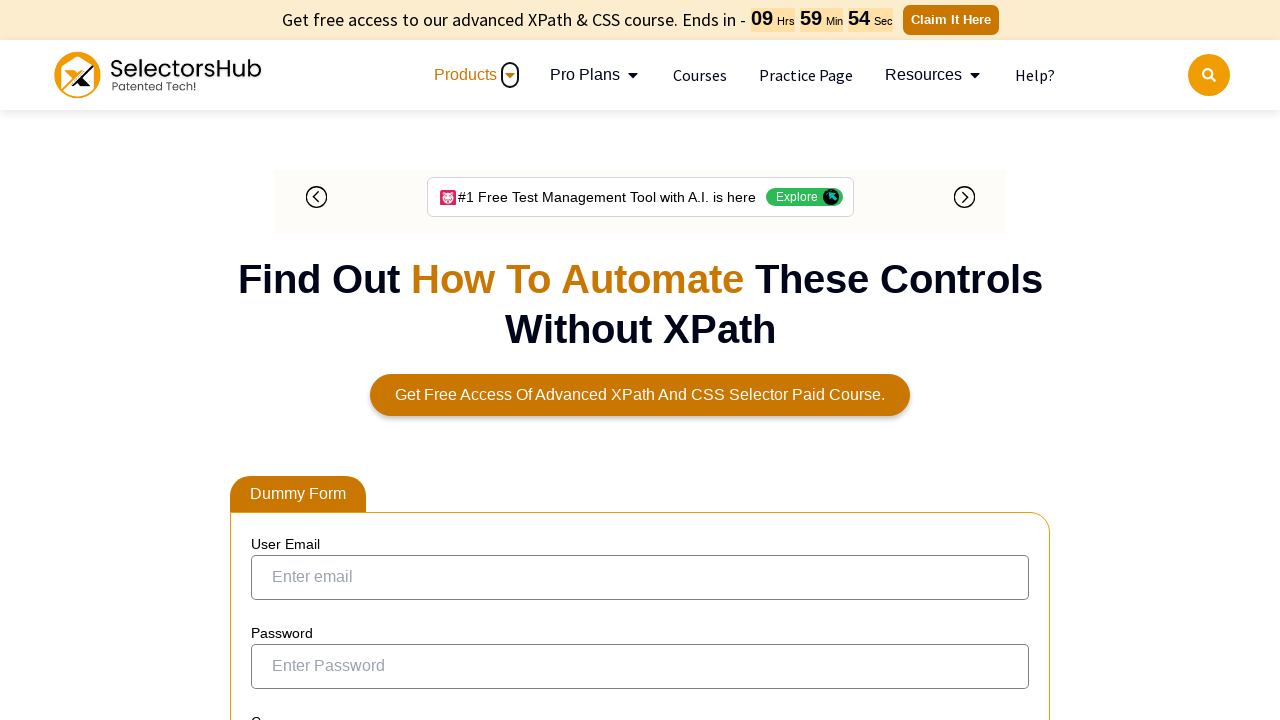

Waited for password input field with name attribute 'Password' to be present on the page
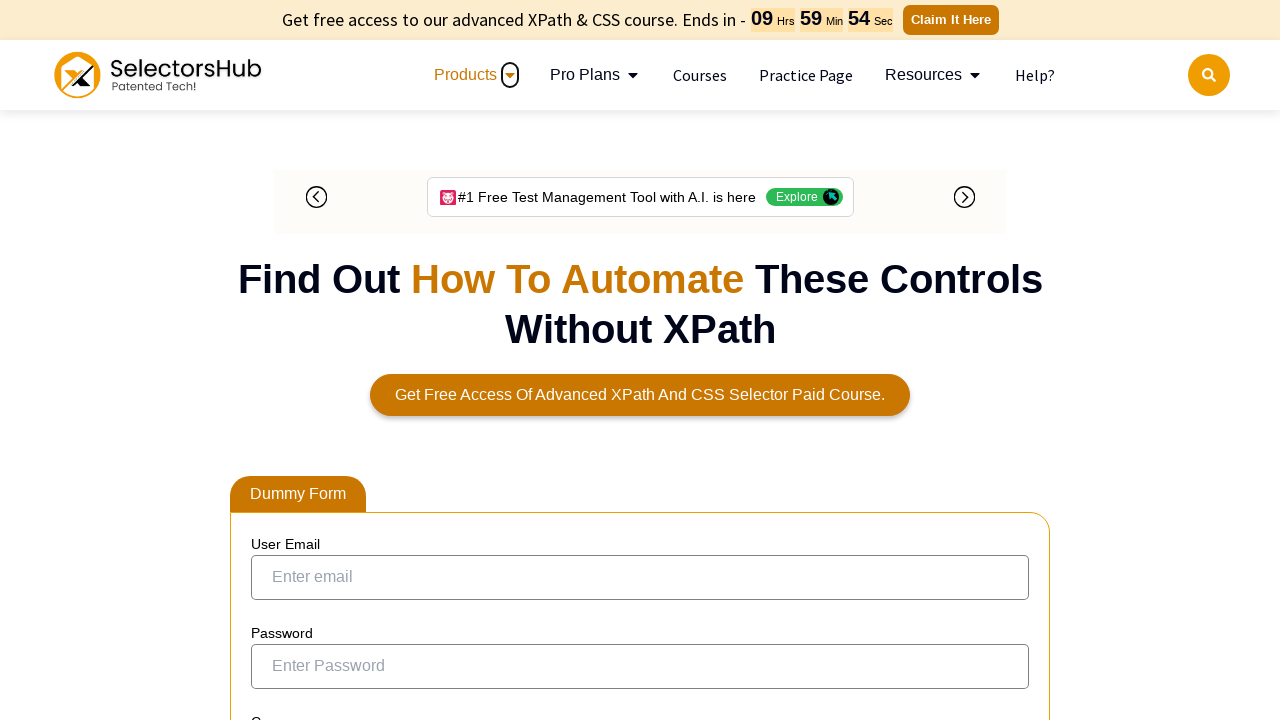

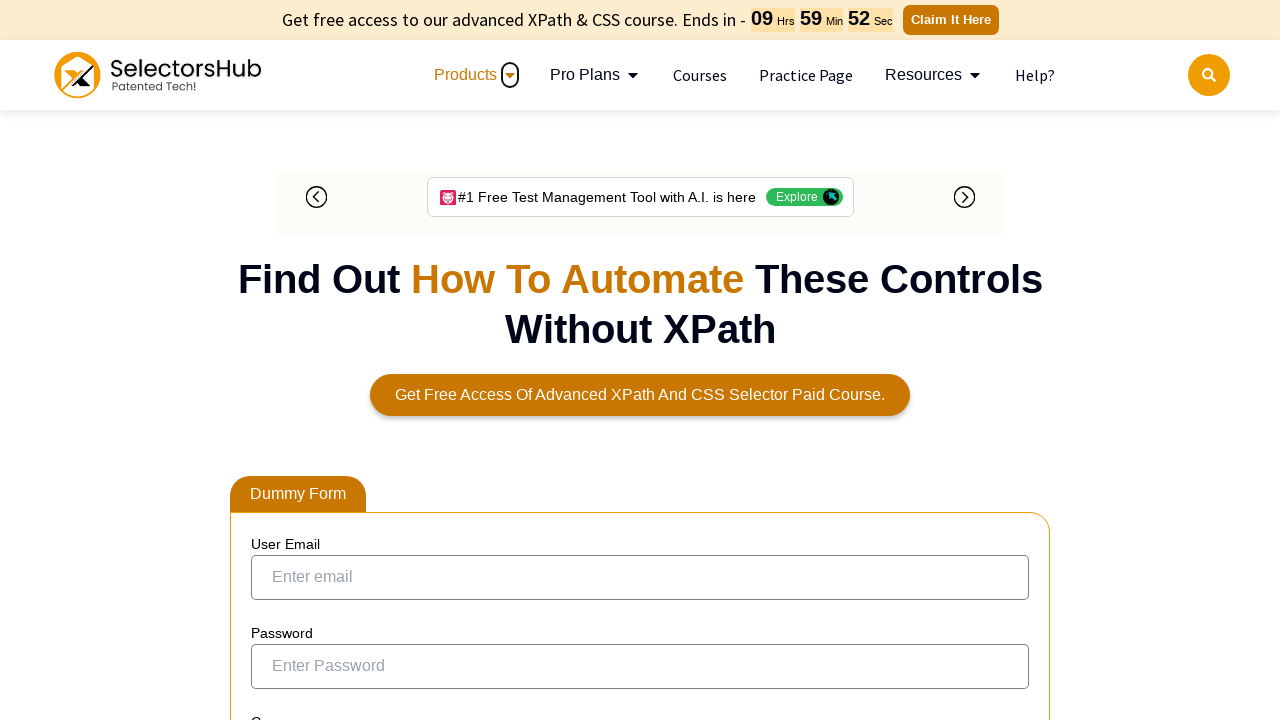